Tests button click functionality on the UITestingPlayground website by clicking a button and verifying its class changes to indicate success

Starting URL: http://www.uitestingplayground.com/click

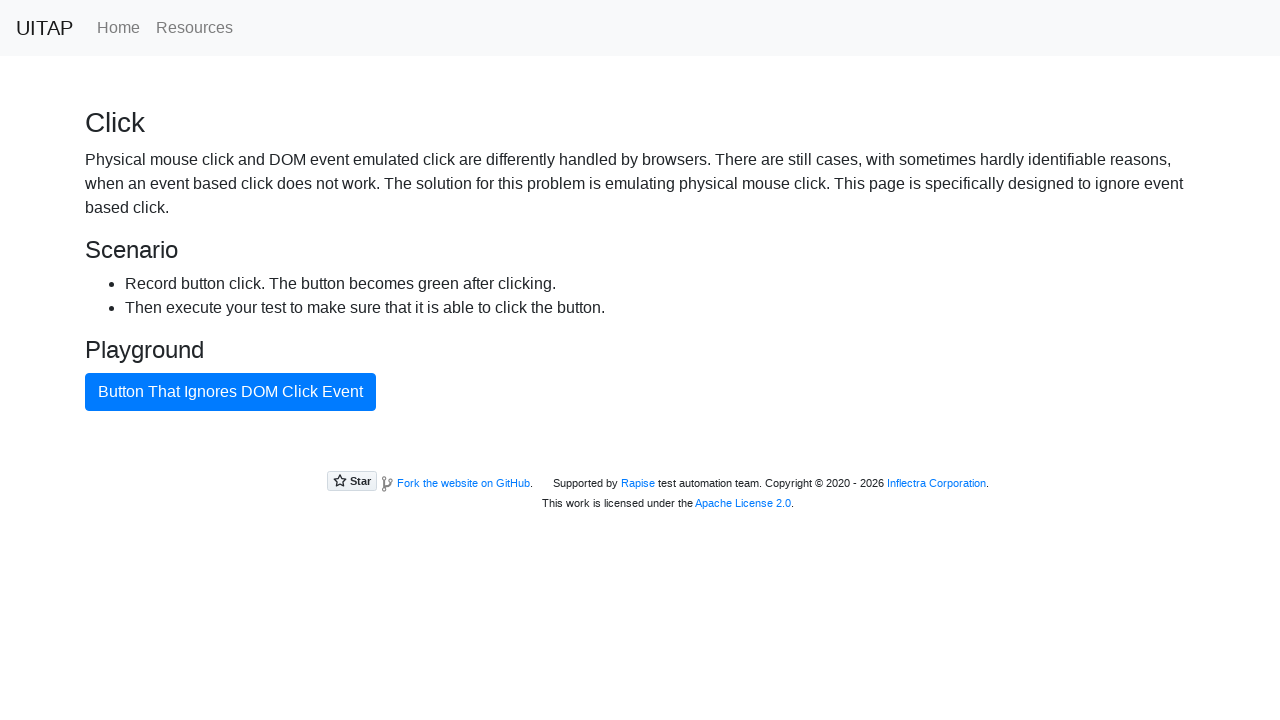

Navigated to UITestingPlayground click test page
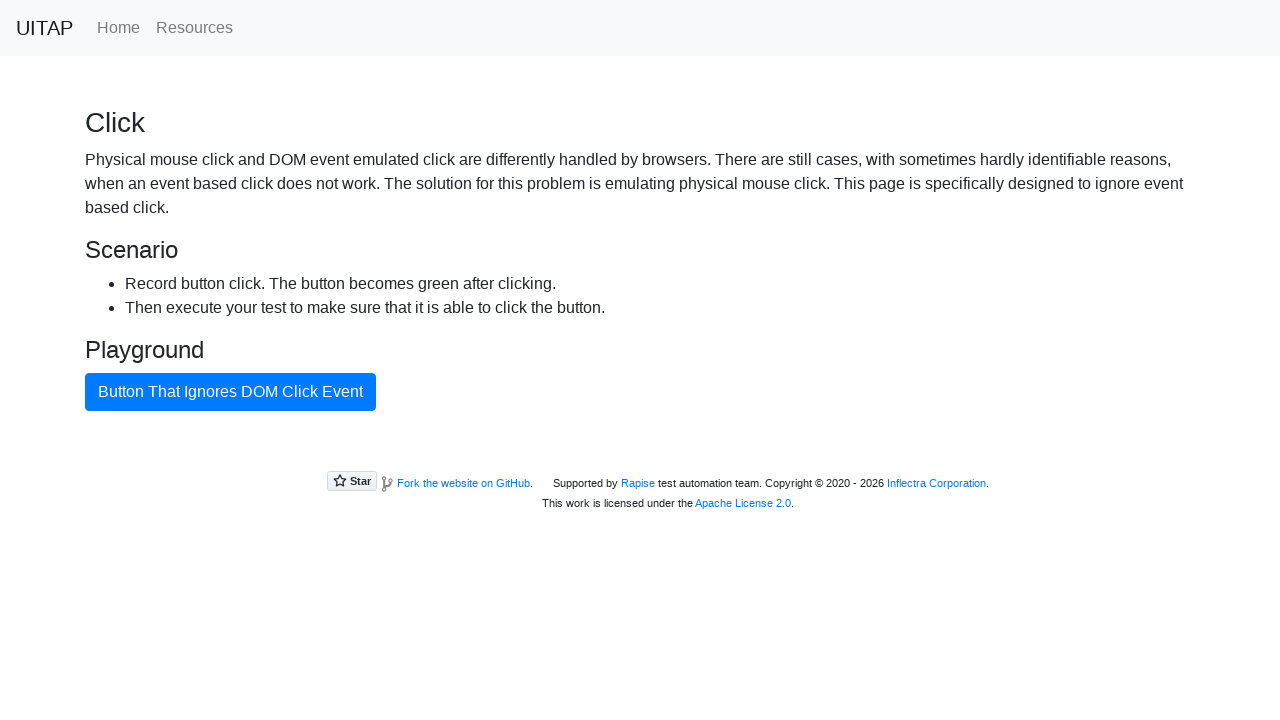

Clicked the button with id 'badButton' at (230, 392) on #badButton
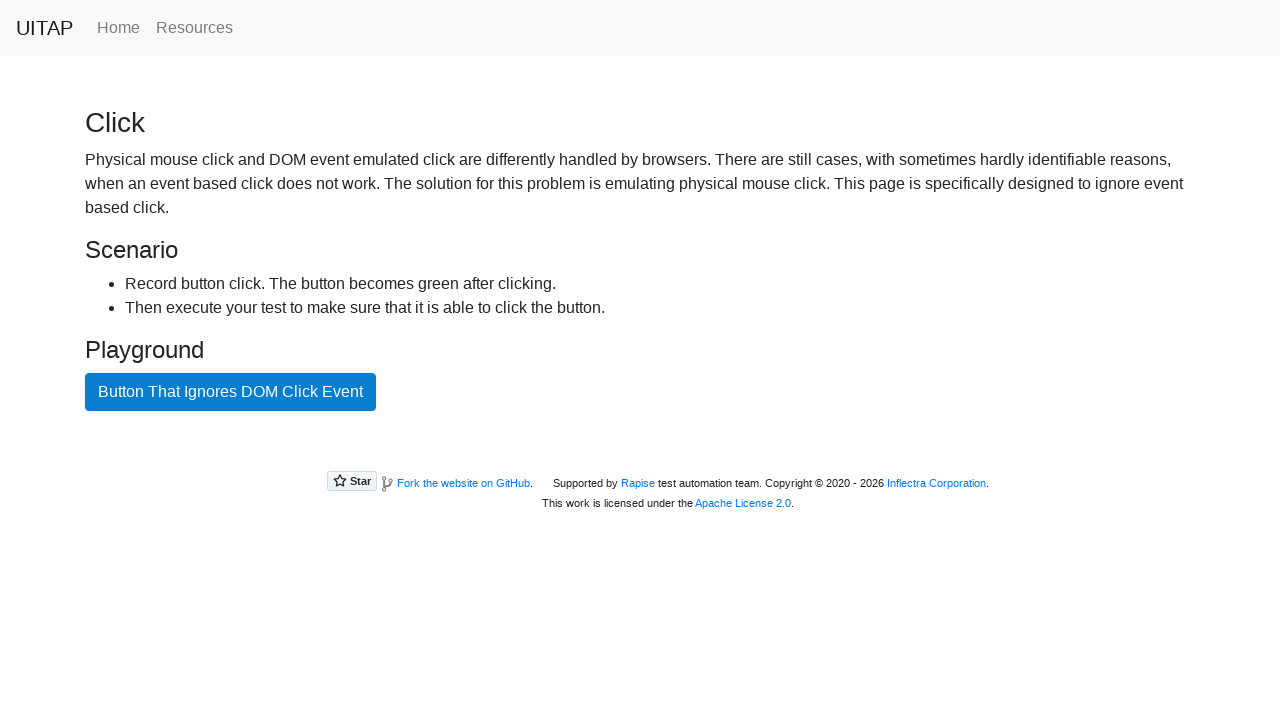

Button class changed to btn-success, indicating successful click
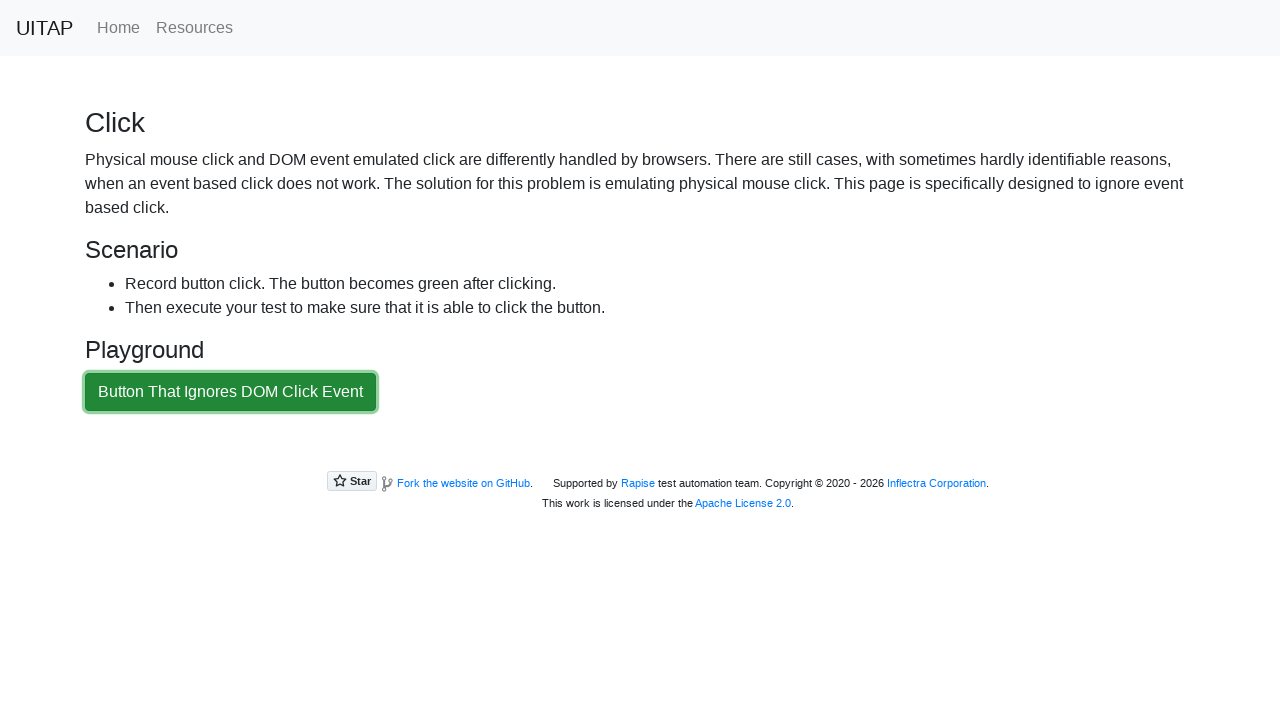

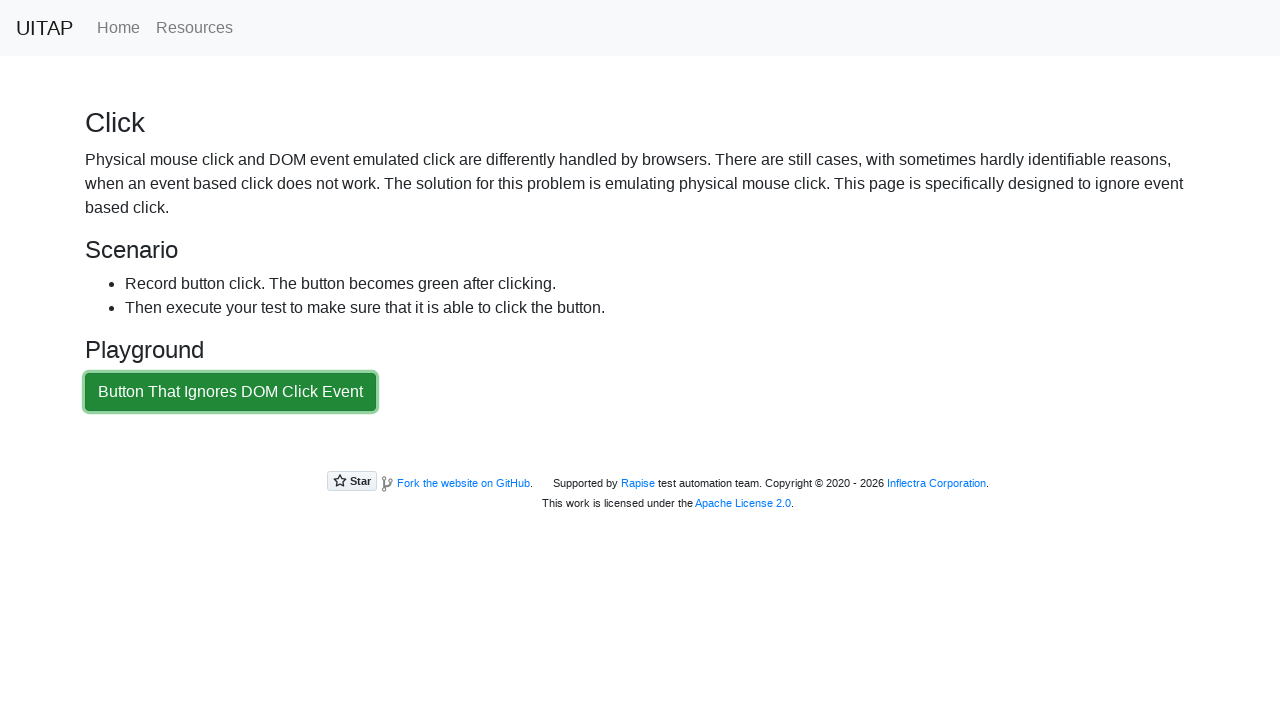